Tests drag and drop functionality by dragging an element and dropping it onto a target element

Starting URL: https://jqueryui.com/resources/demos/droppable/default.html

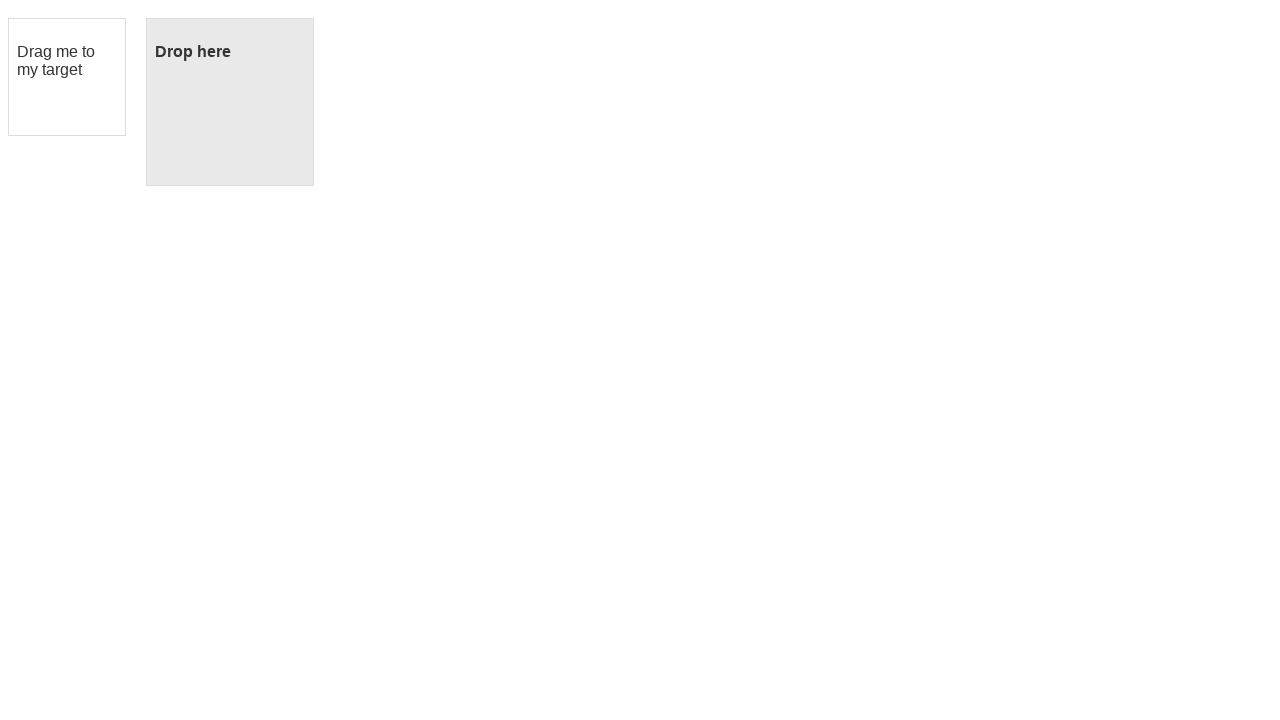

Located the draggable element
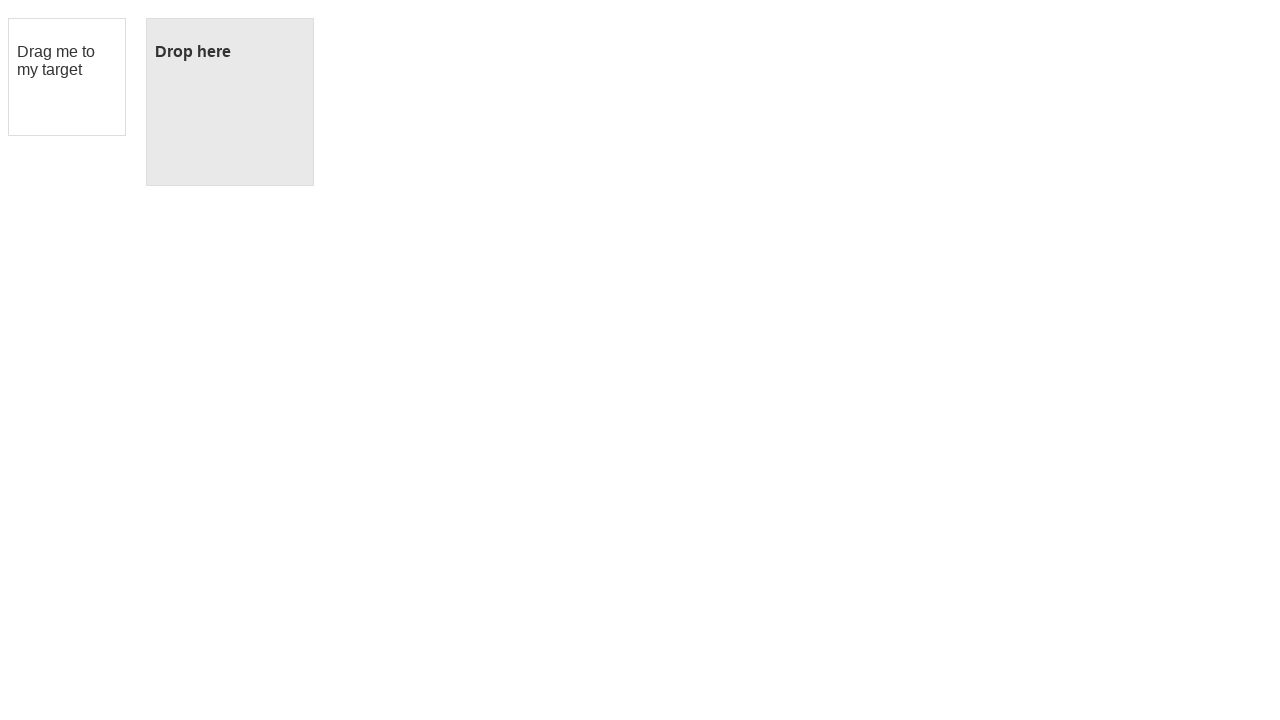

Located the droppable target element
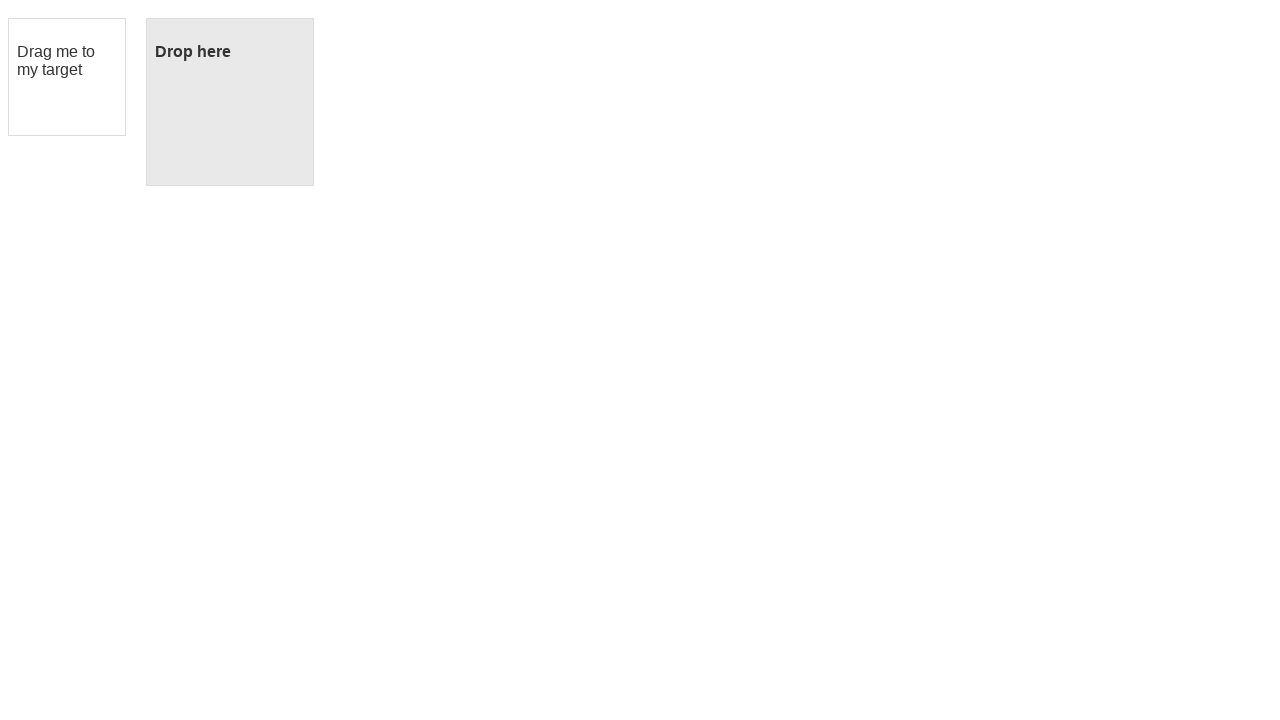

Dragged element onto target and dropped it at (230, 102)
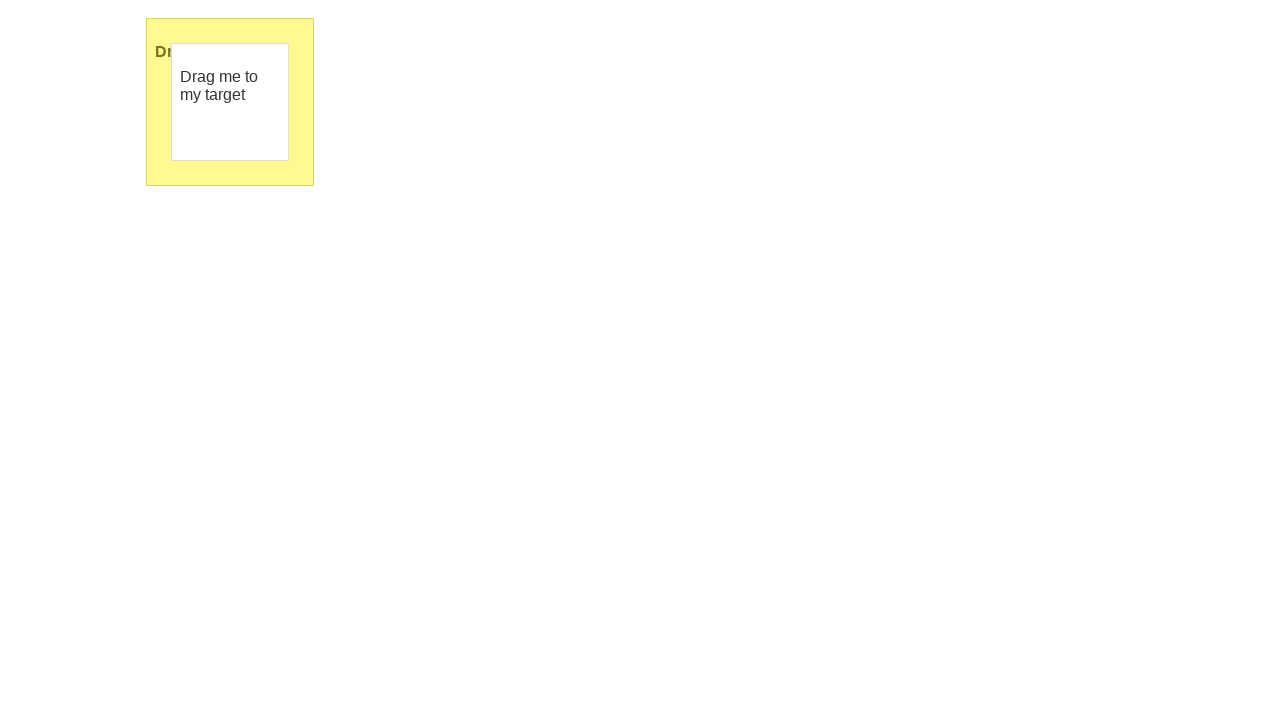

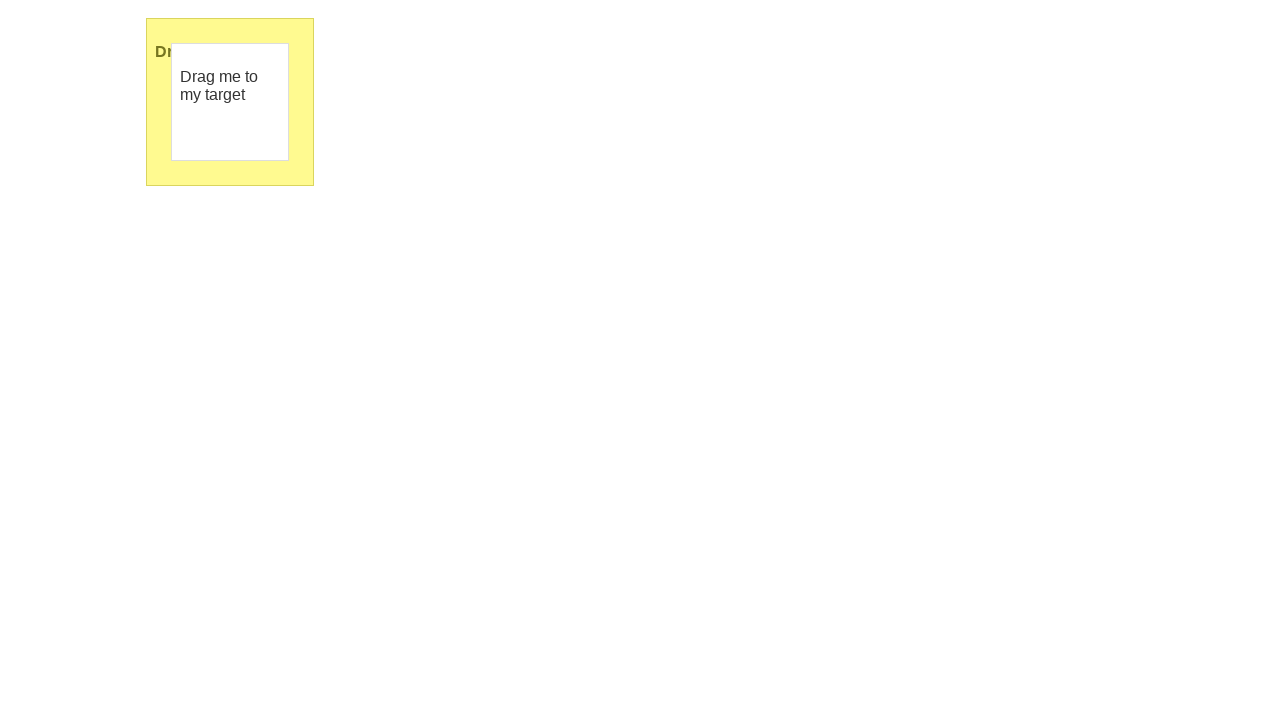